Tests JavaScript alert handling by triggering an alert and verifying the result message

Starting URL: https://the-internet.herokuapp.com/javascript_alerts

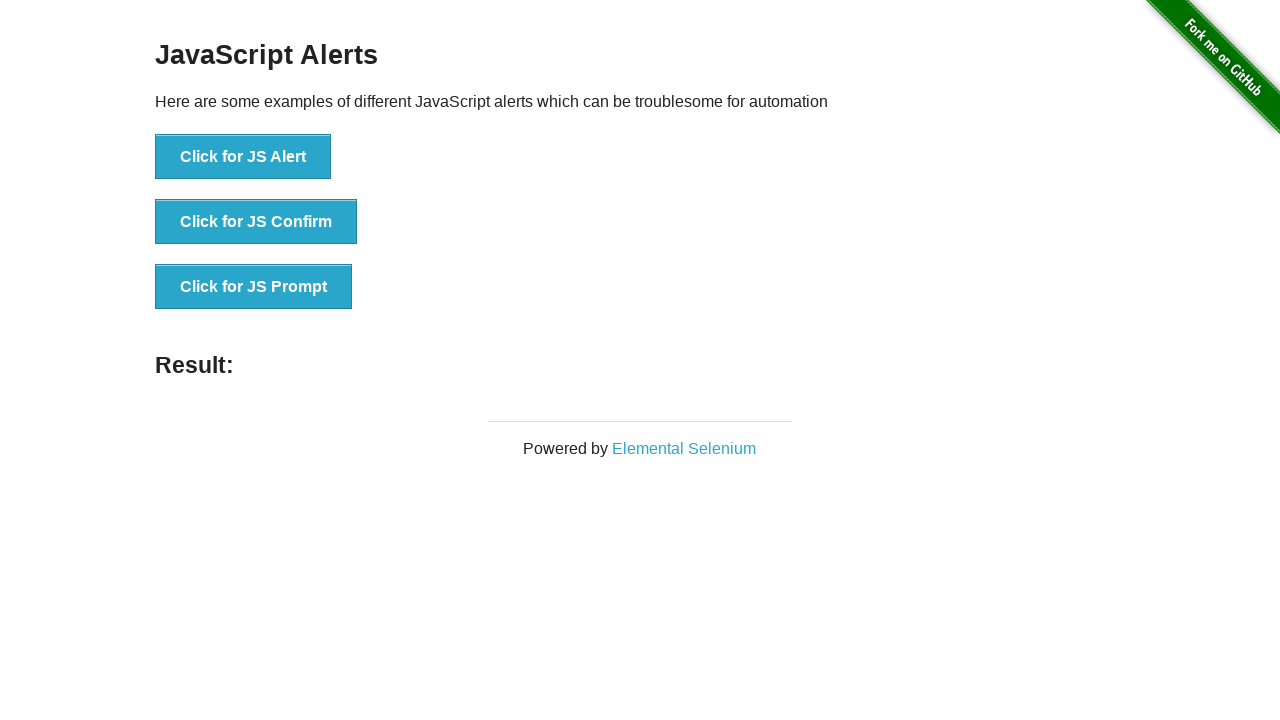

Set up dialog handler to accept alerts
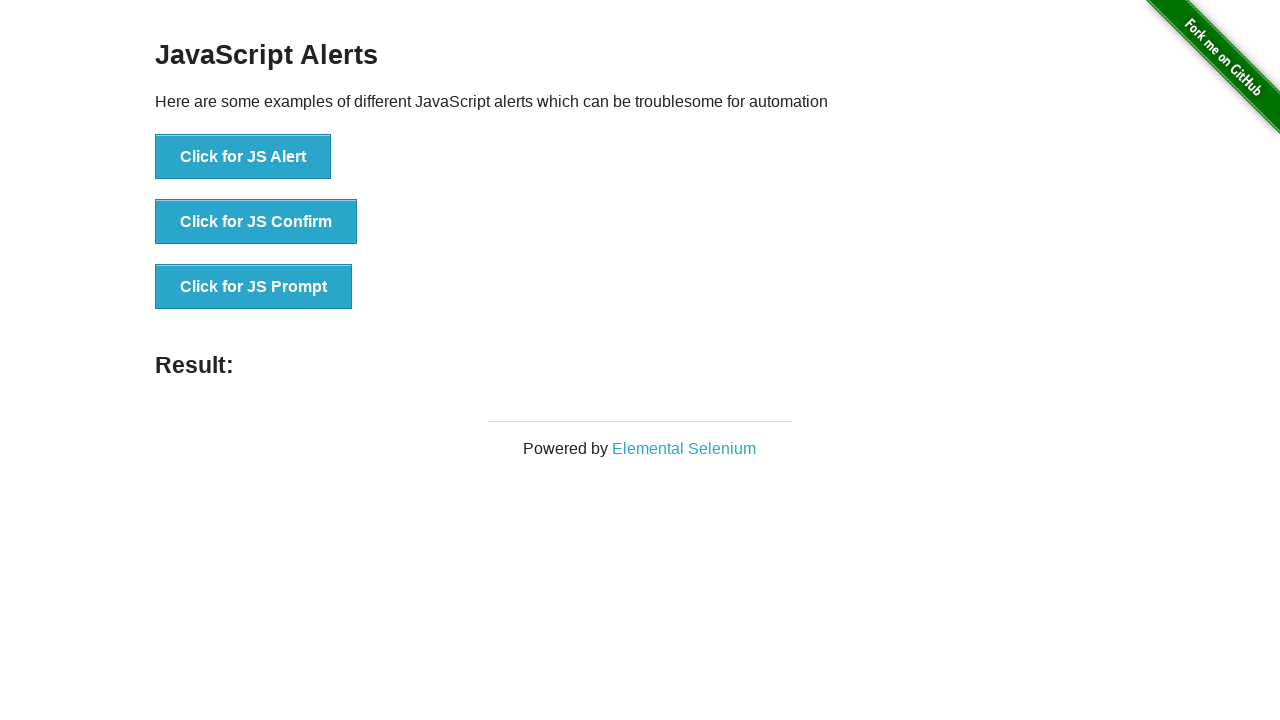

Triggered JavaScript alert by calling jsAlert()
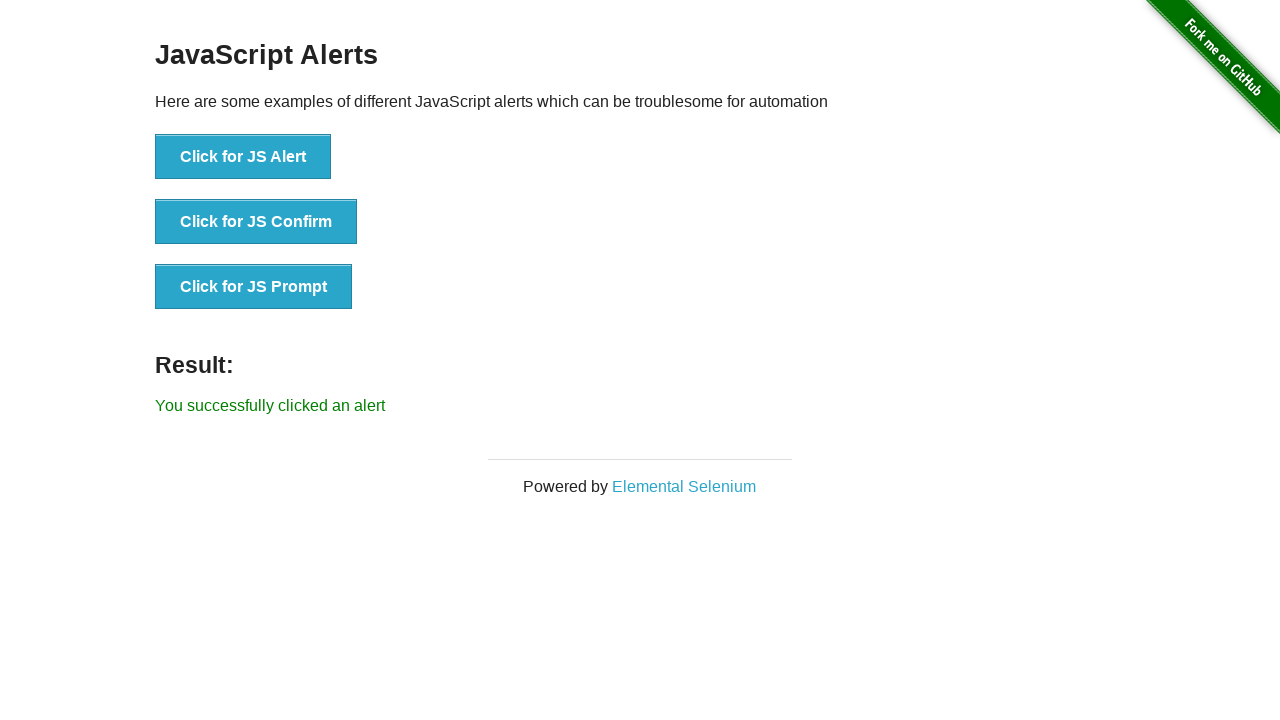

Result message element loaded and displayed
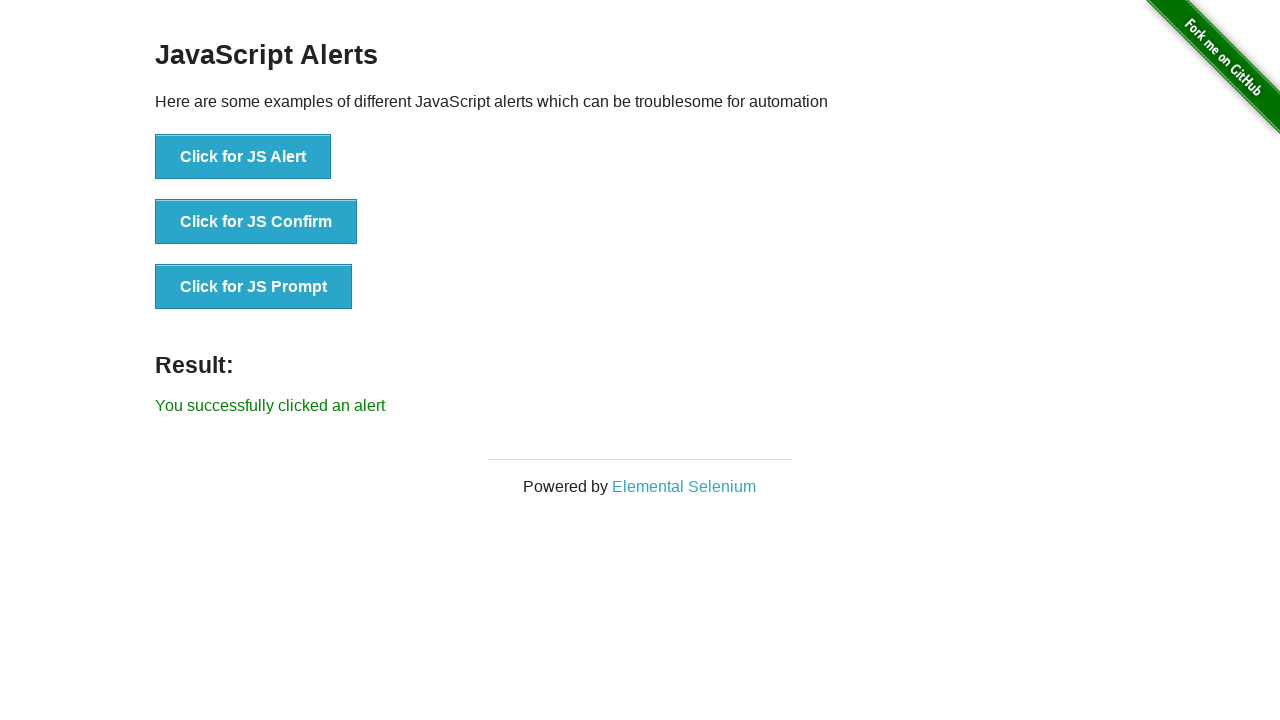

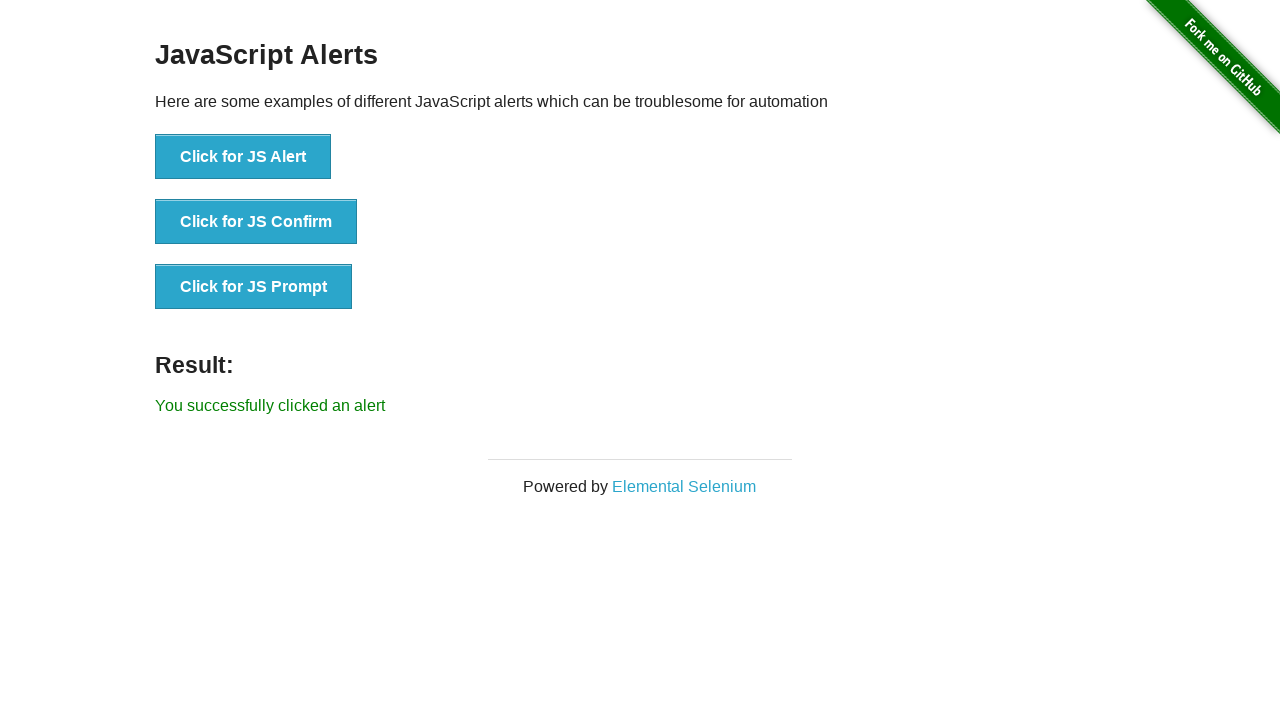